Tests iframe switching functionality by navigating to a frames demo page, switching to a single frame, entering text in an input field, and then switching back to the default content.

Starting URL: https://demo.automationtesting.in/Frames.html

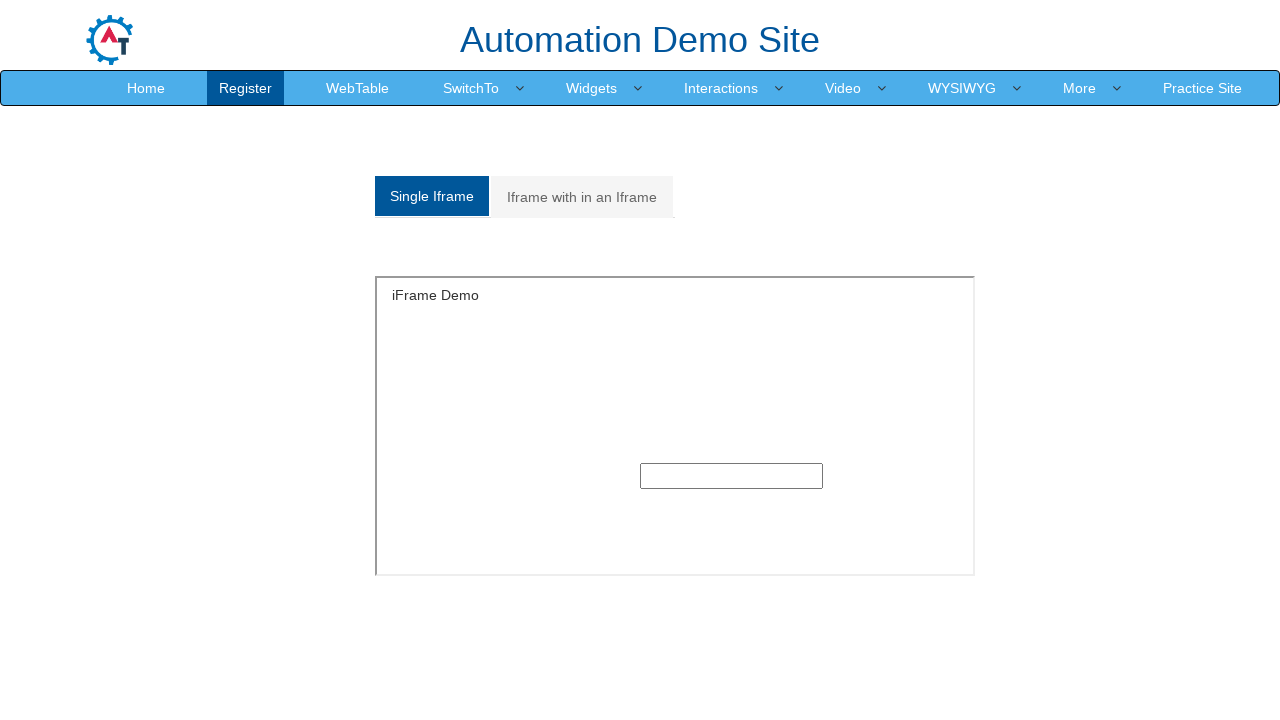

Navigated to frames demo page
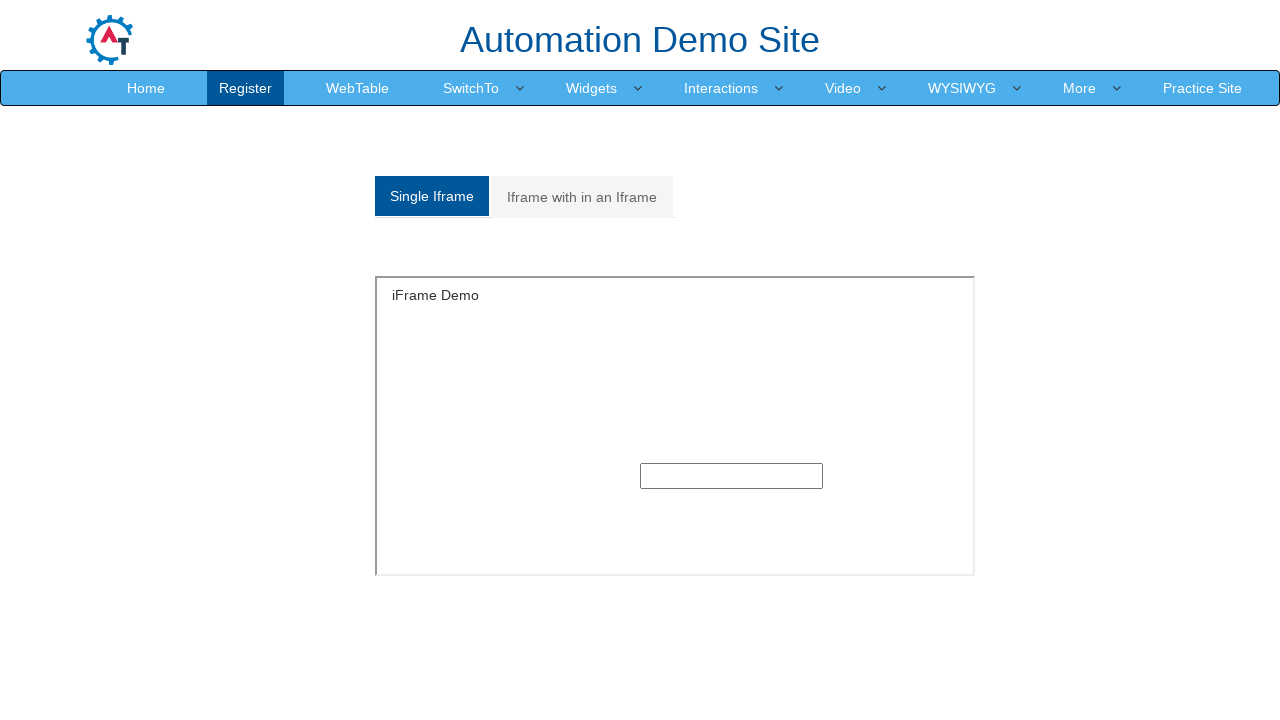

Switched to SingleFrame iframe
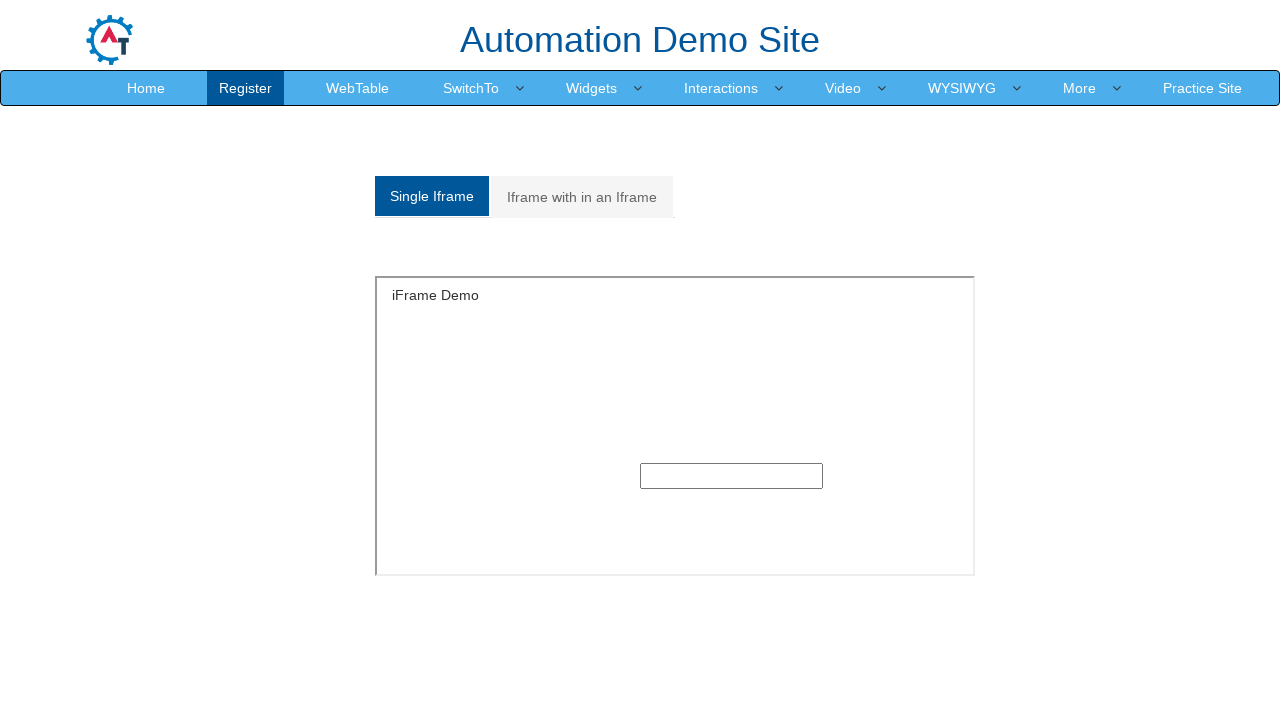

Entered text 'Amulya' in input field within frame on input
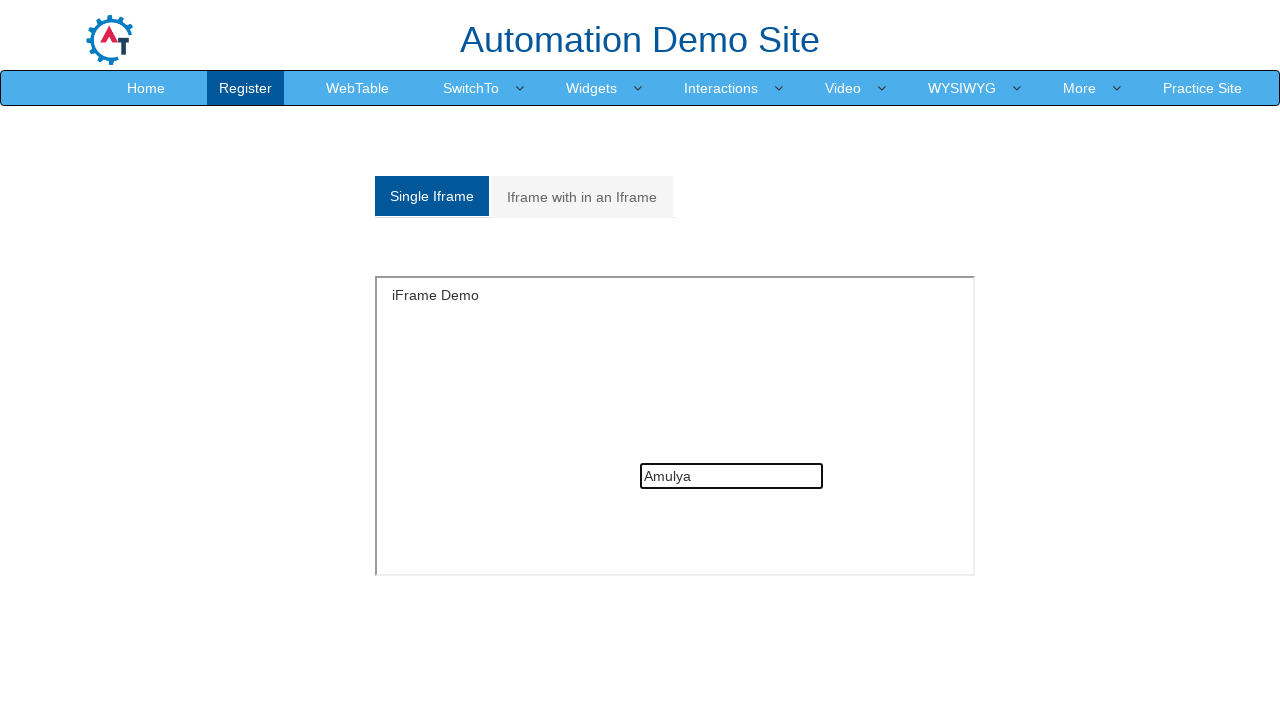

Switched back to default content
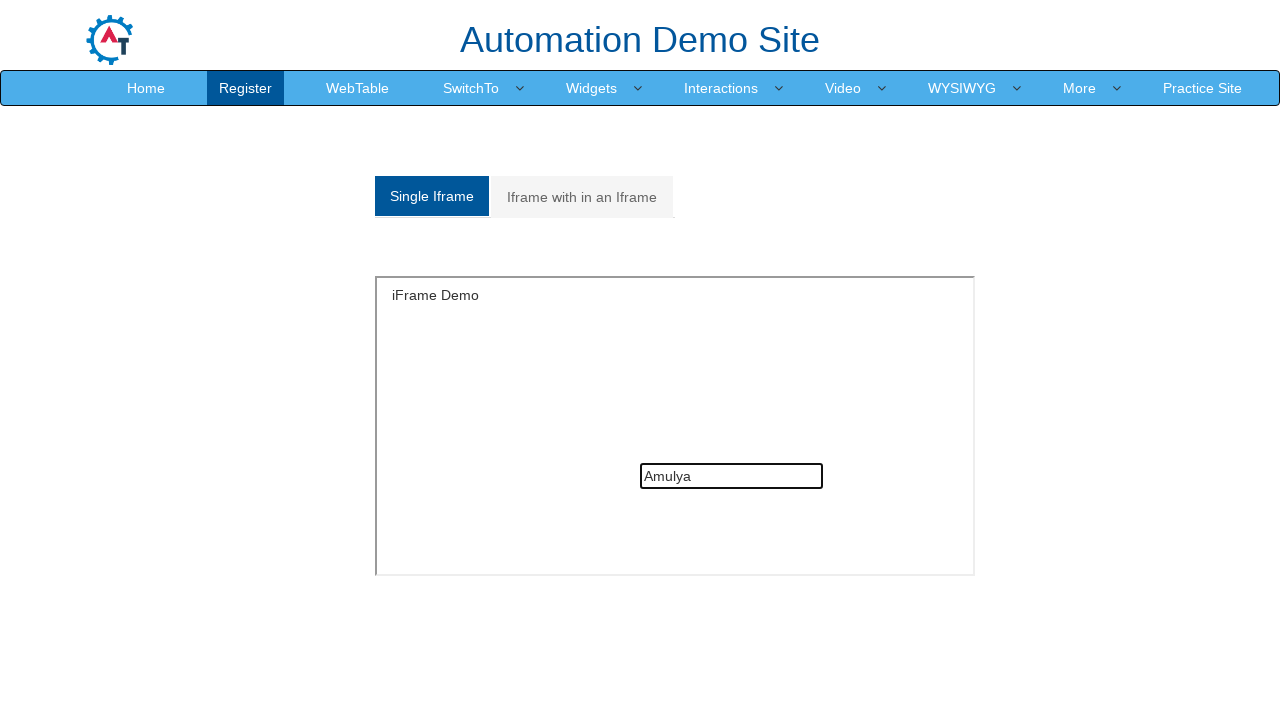

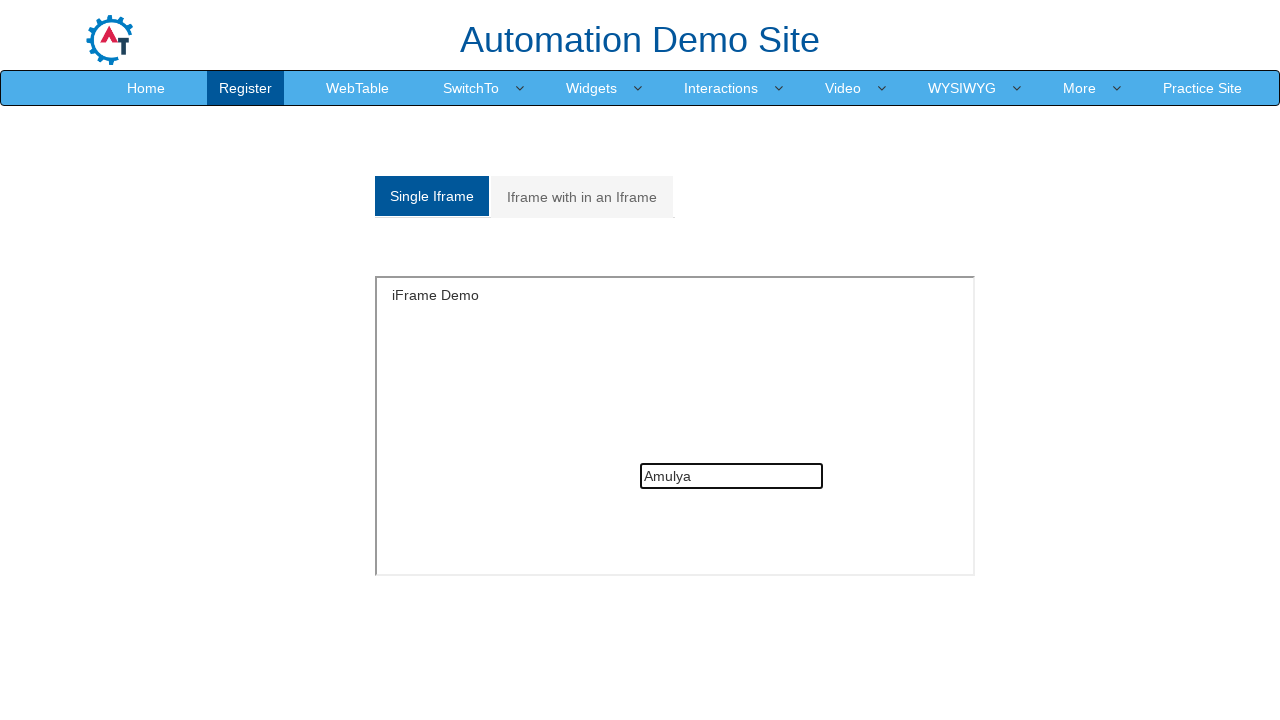